Tests pagination functionality on Alibaba's security research forum by clicking the "next page" button multiple times to navigate through pages of content.

Starting URL: https://xz.aliyun.com/tab/4

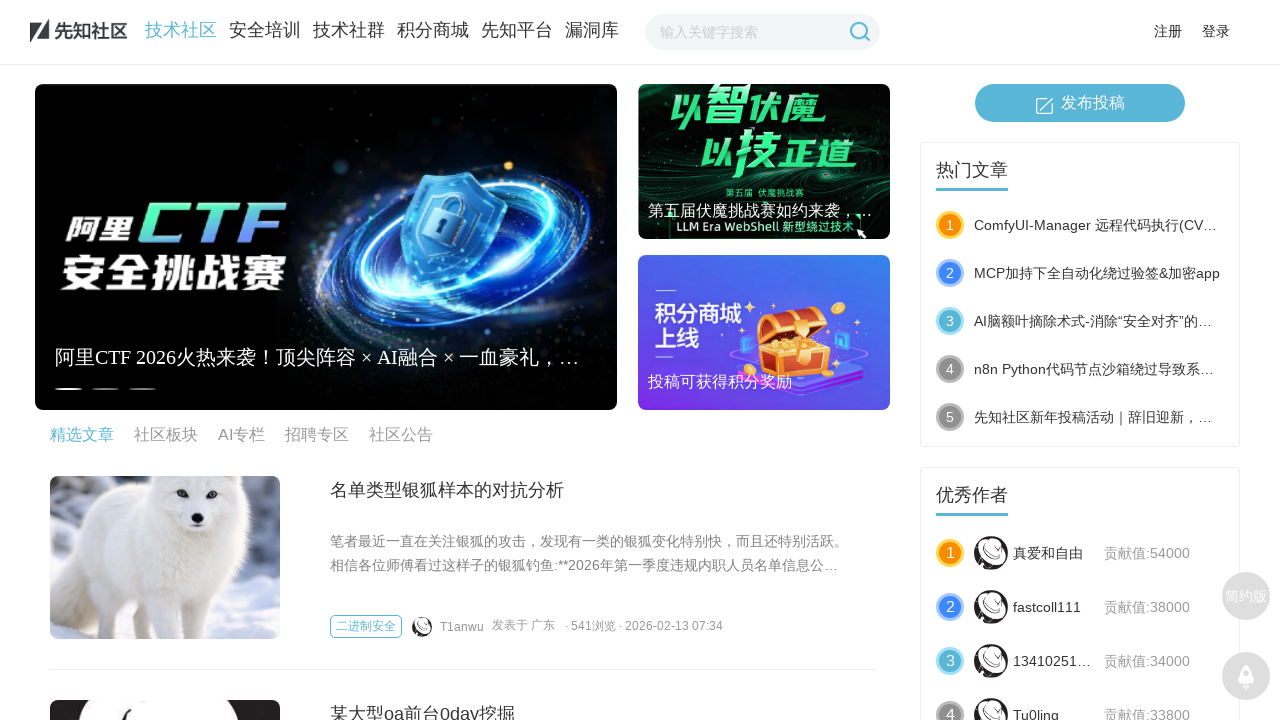

Clicked next page button (下一页) - first pagination at (755, 573) on text=下一页
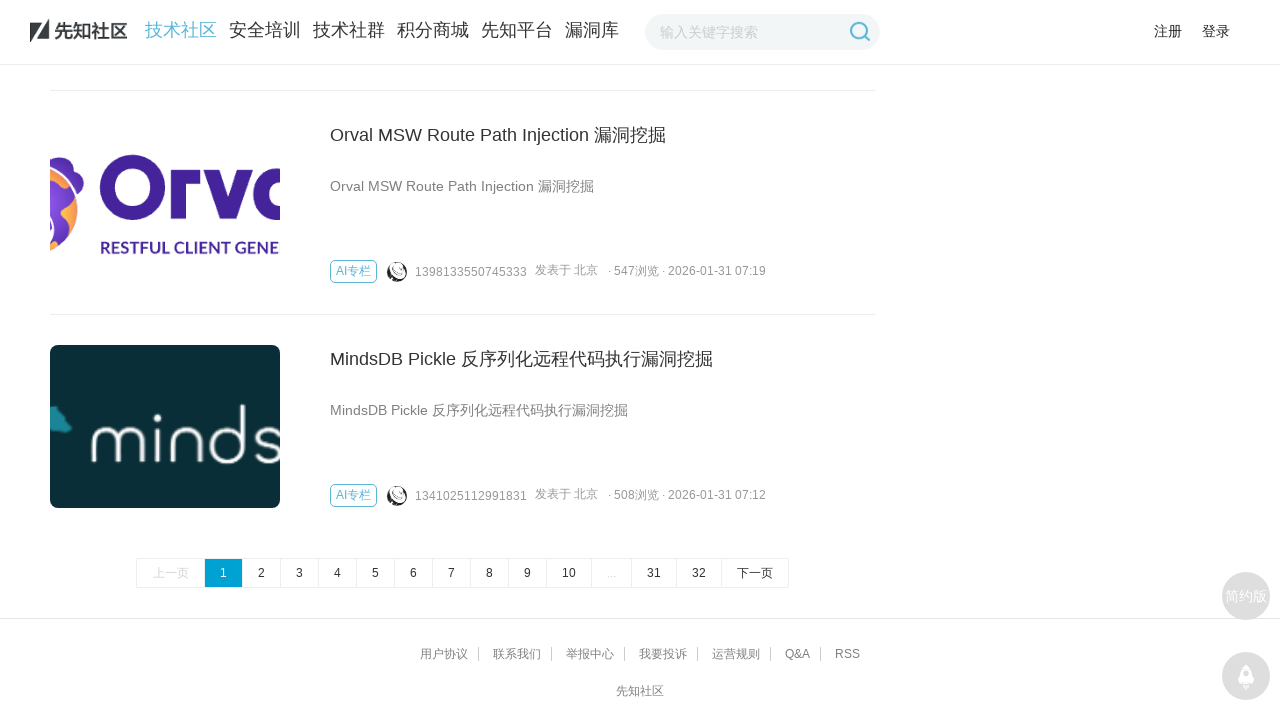

Waited for page to load (networkidle)
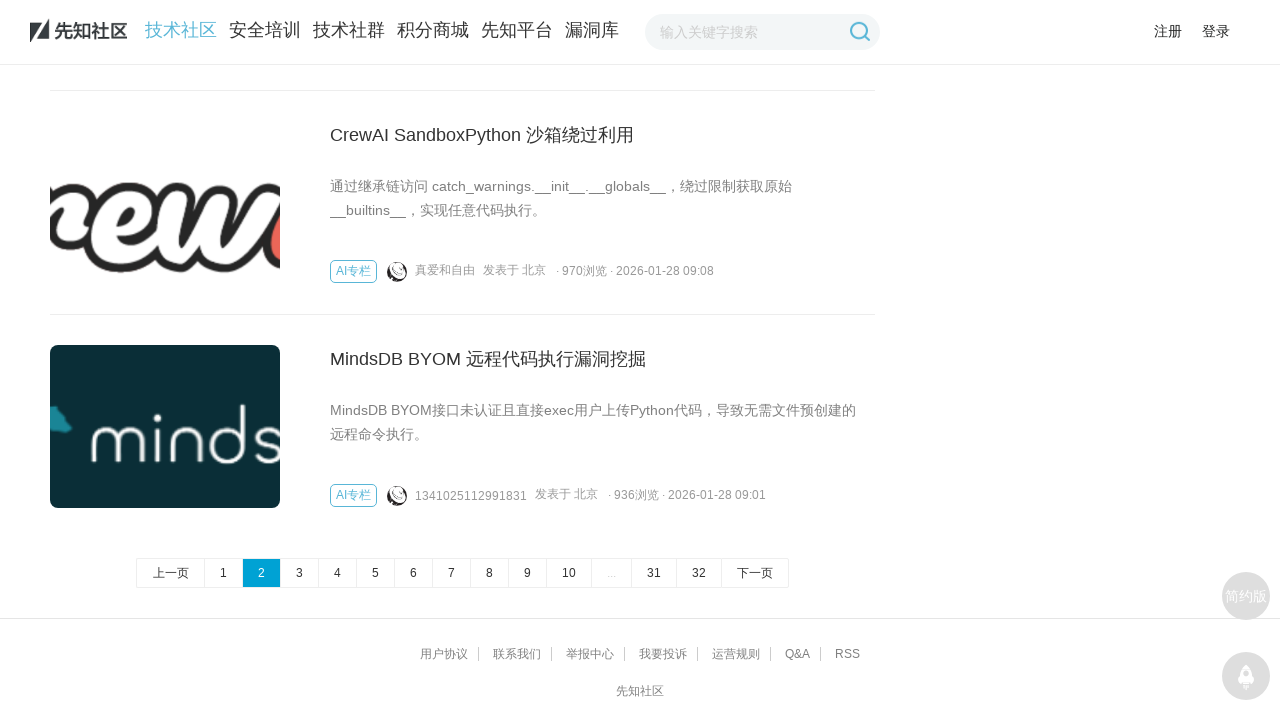

Clicked next page button (下一页) - second pagination at (755, 573) on text=下一页
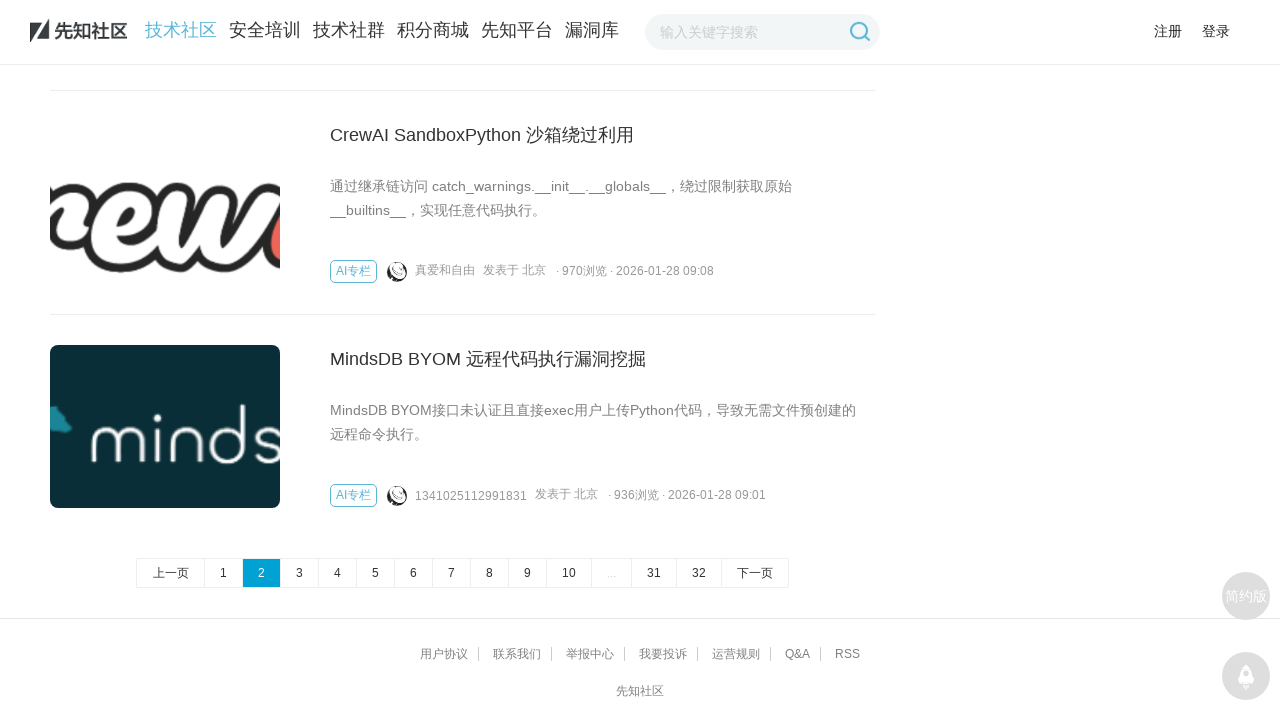

Waited for page to load (networkidle)
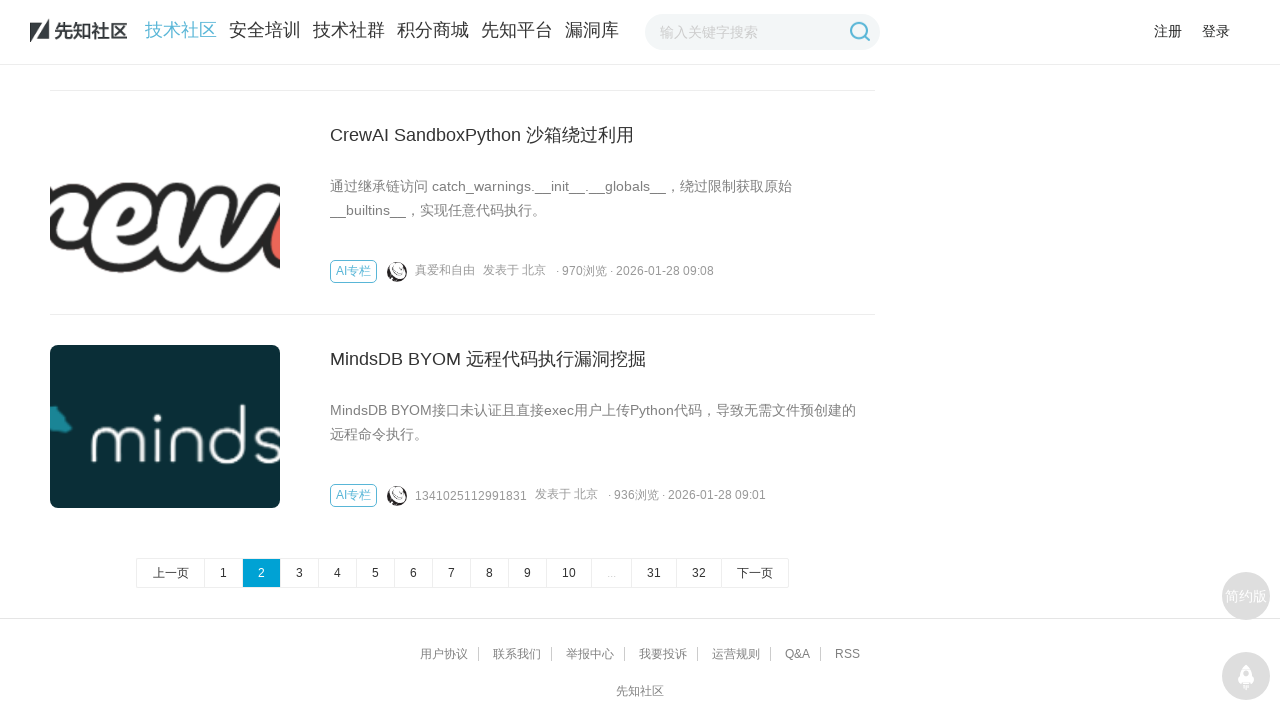

Clicked next page button (下一页) - third pagination at (755, 573) on text=下一页
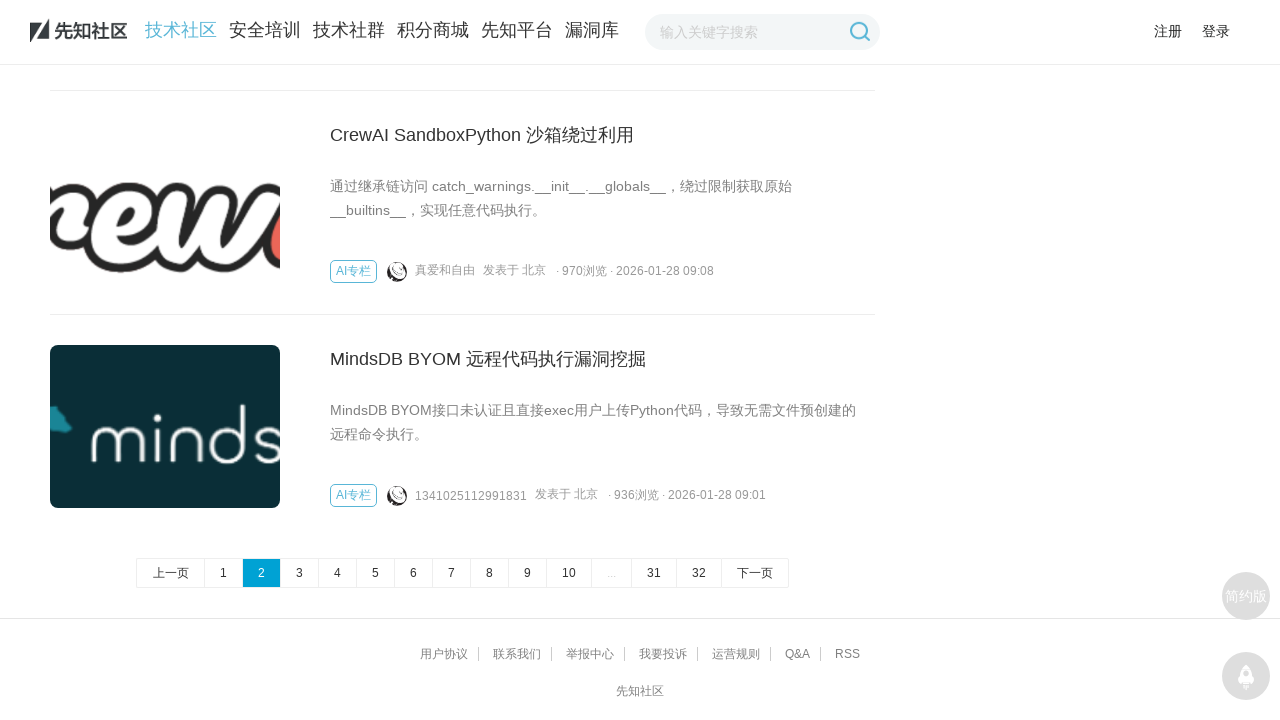

Waited for page to load (networkidle)
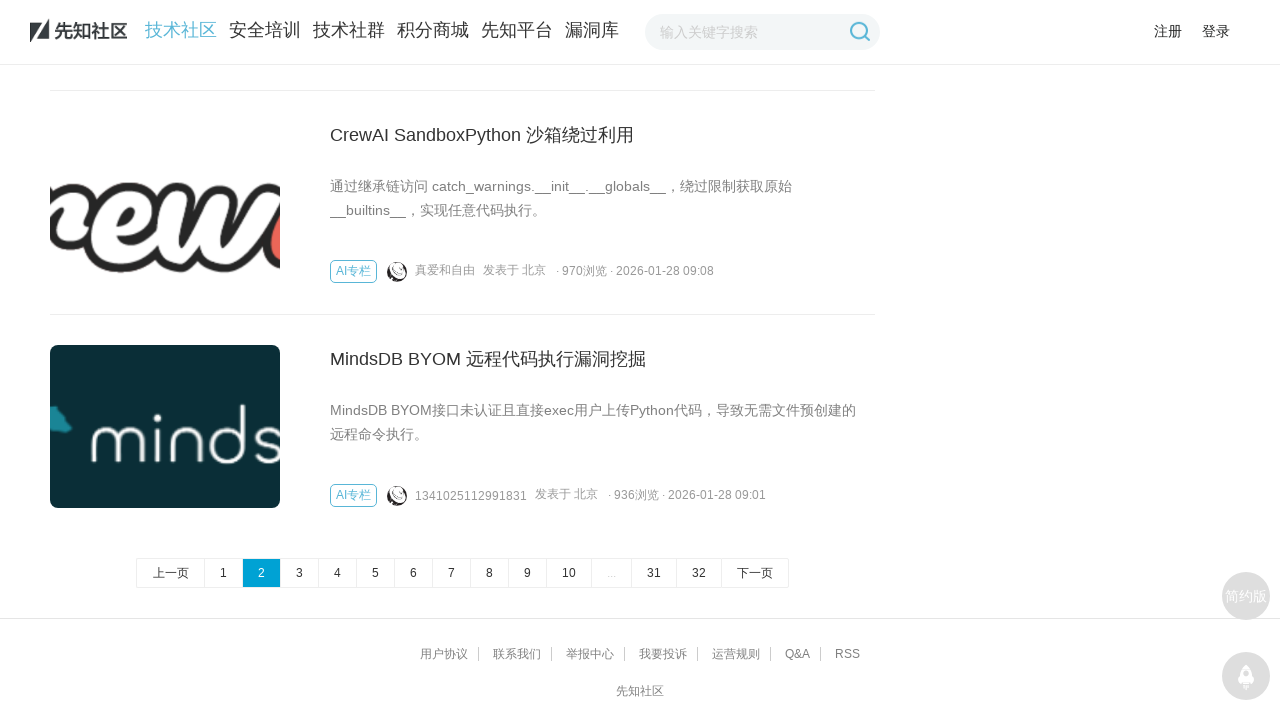

Clicked next page button (下一页) - fourth pagination at (755, 573) on text=下一页
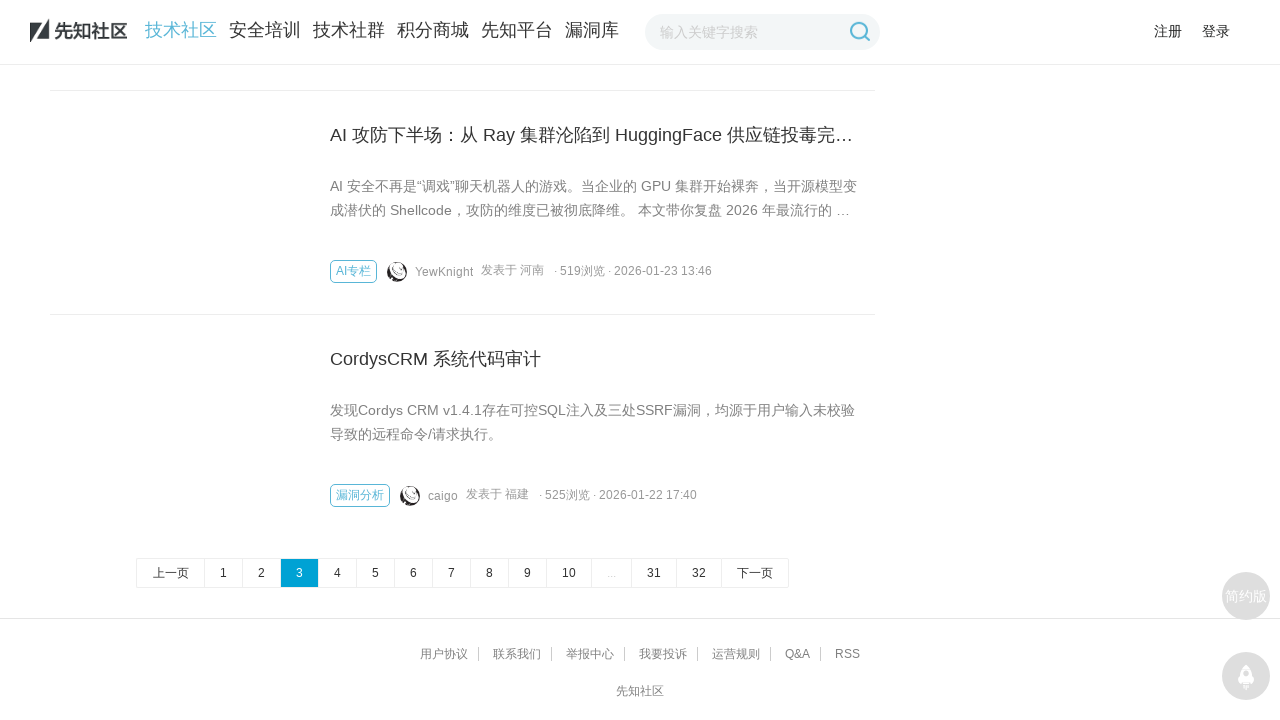

Waited for page to load (networkidle)
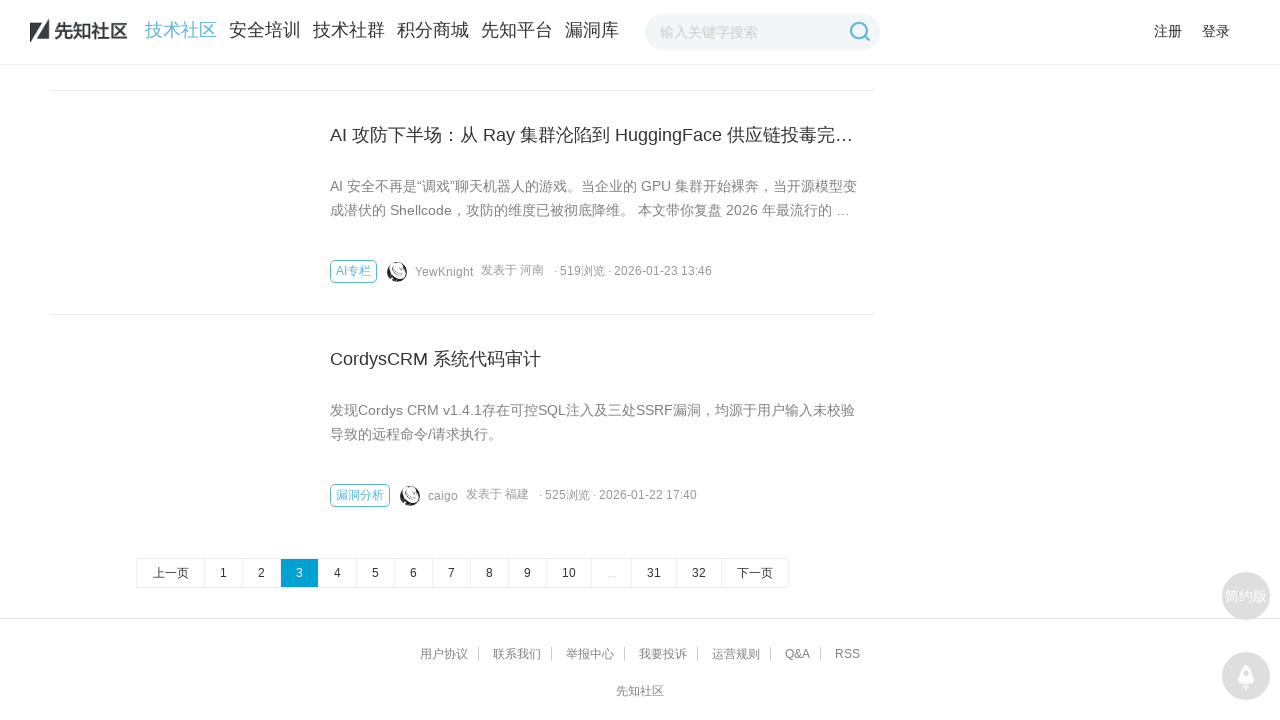

Clicked next page button (下一页) - fifth pagination at (755, 573) on text=下一页
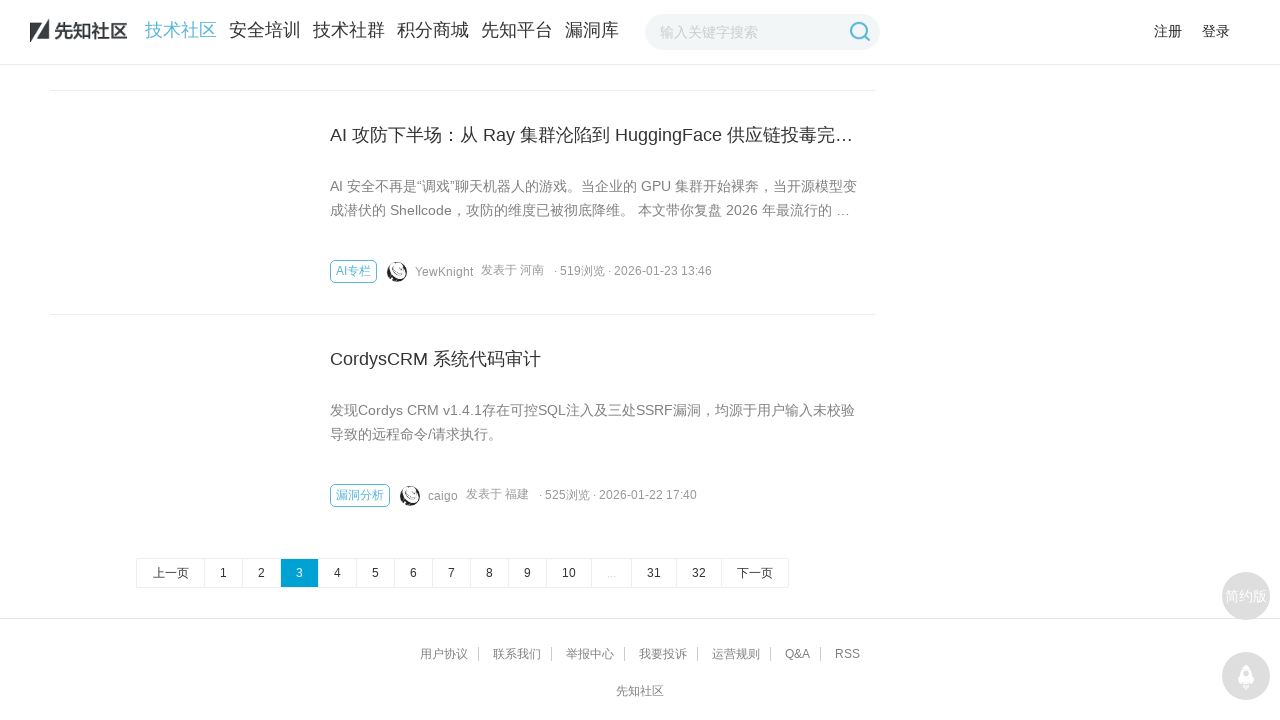

Waited for final page to load (networkidle)
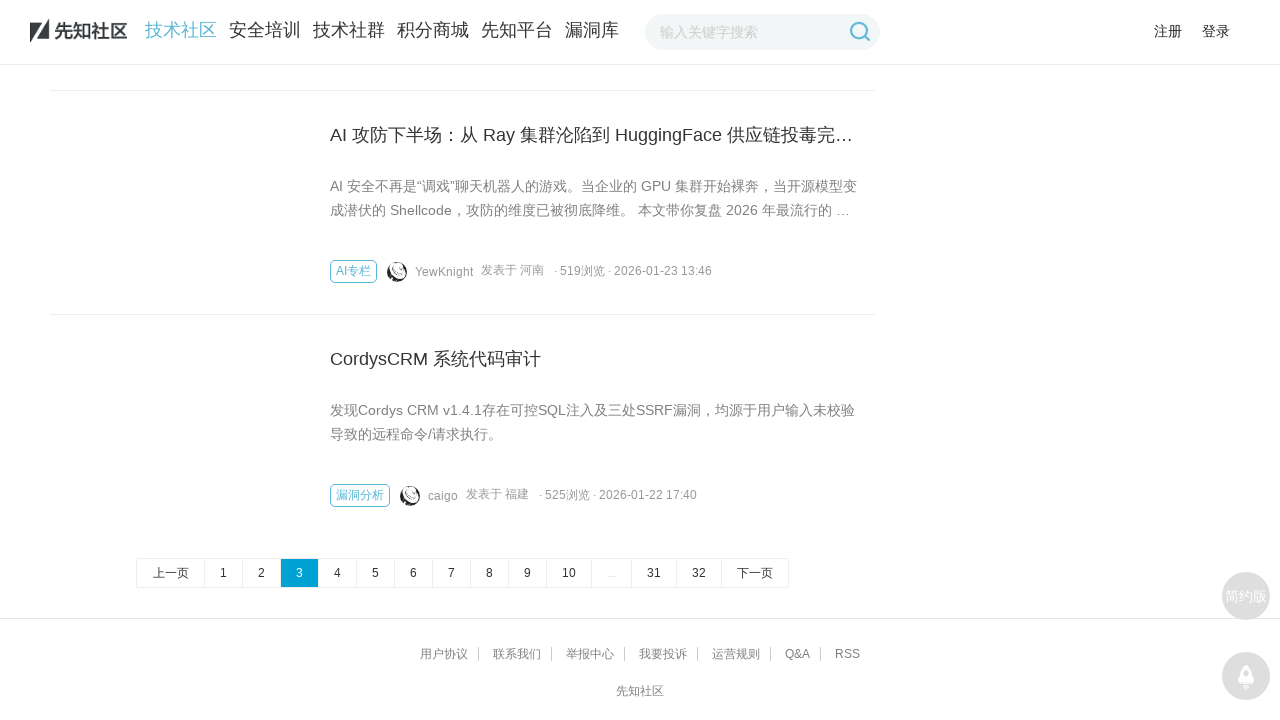

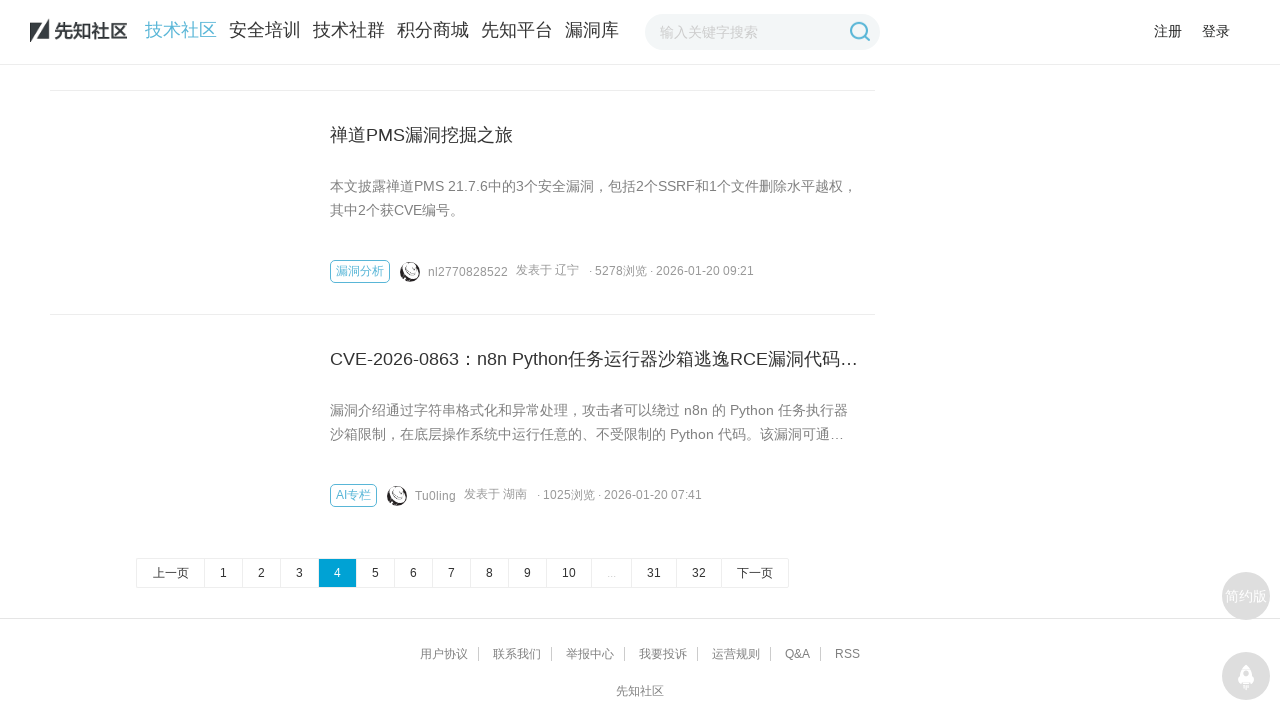